Verifies that the Log In button on the NextBaseCRM login page has the expected text value "Log In" by checking the button's value attribute

Starting URL: https://login1.nextbasecrm.com/

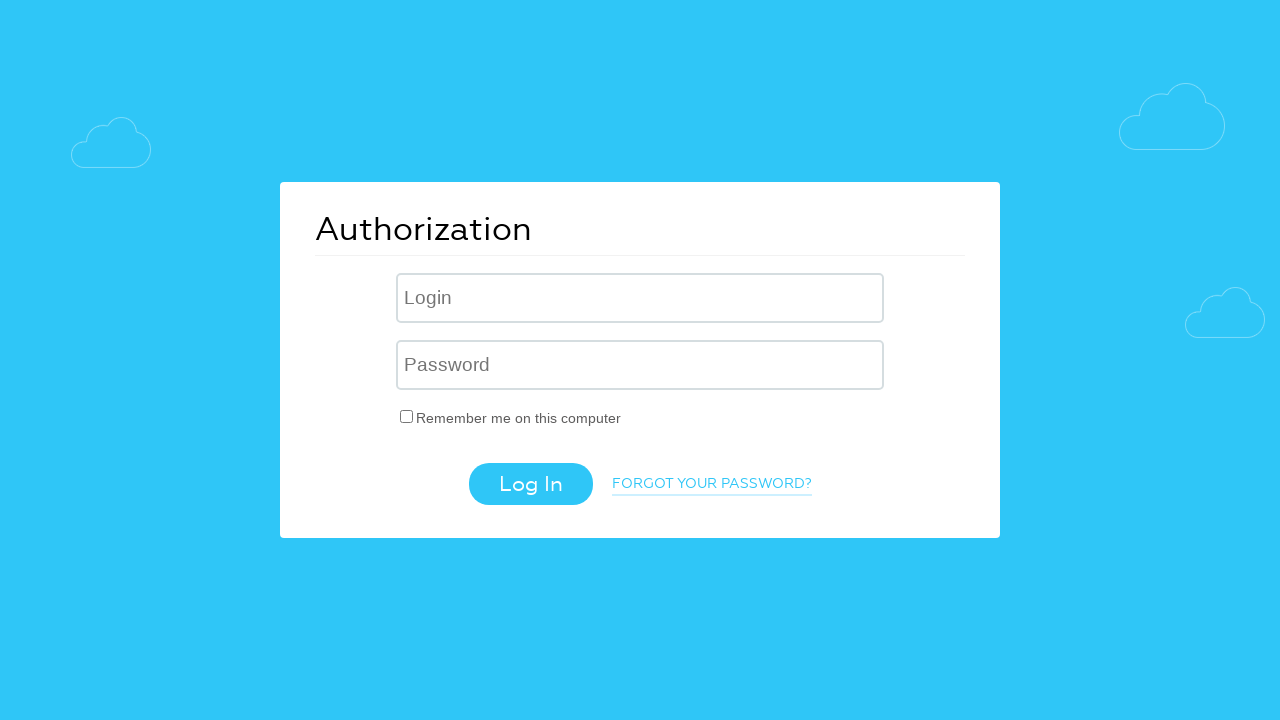

Located the Log In button using CSS selector input[value='Log In']
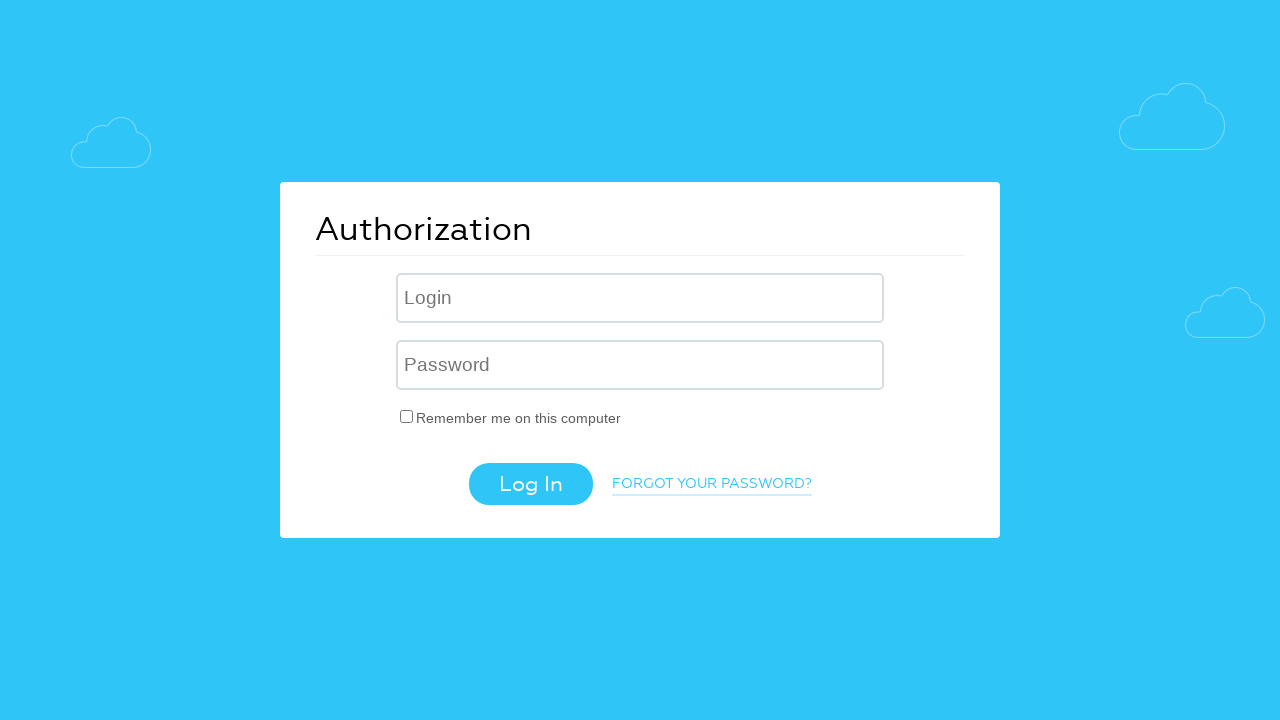

Waited for Log In button to become visible
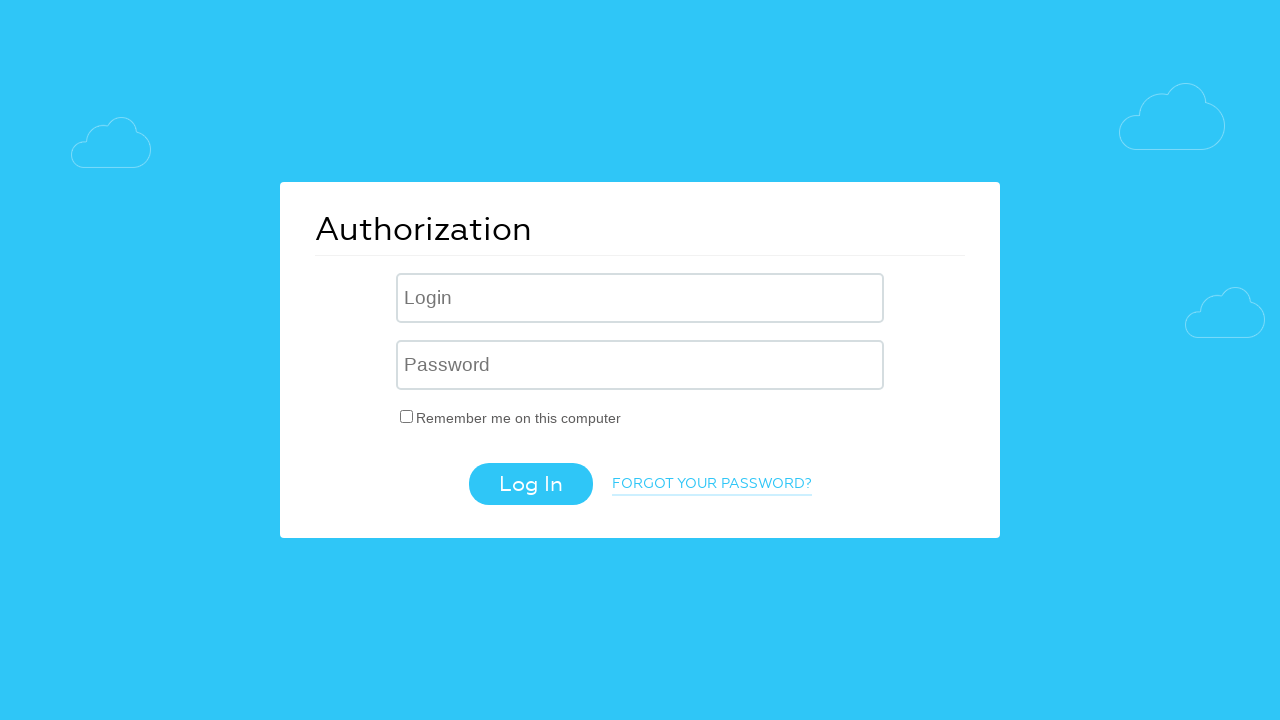

Retrieved the value attribute from the Log In button
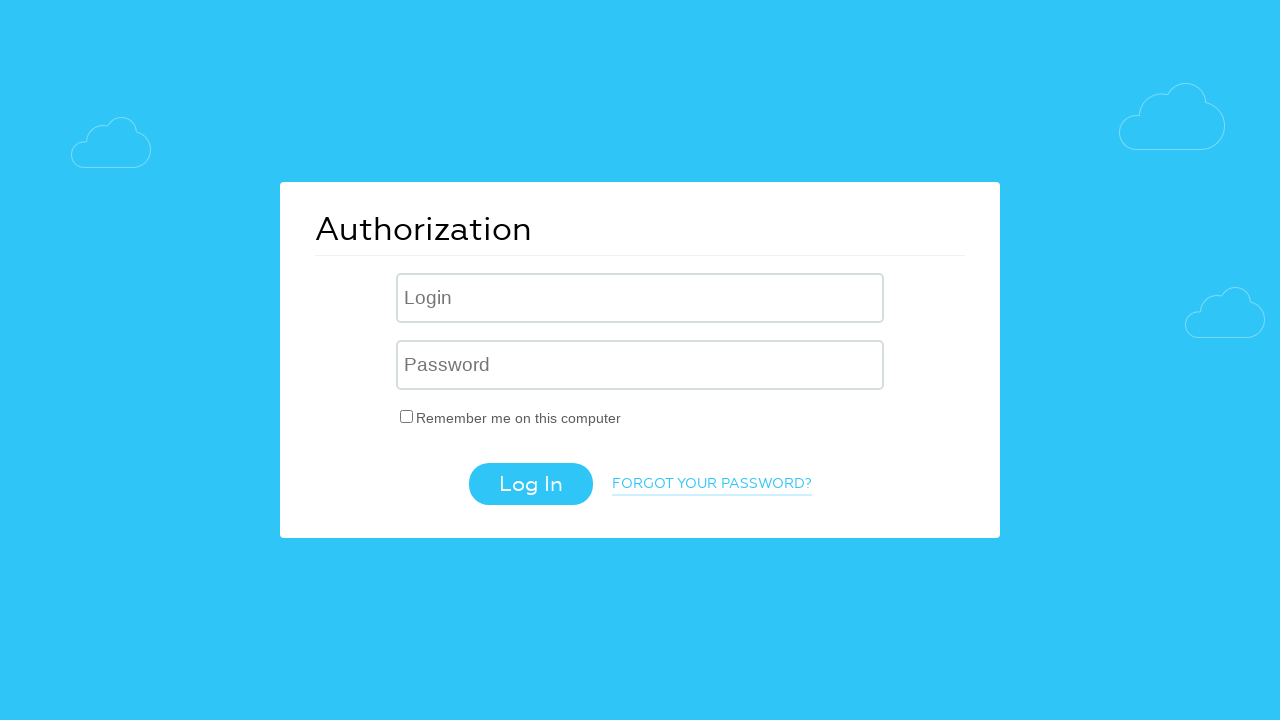

Set expected button text to 'Log In'
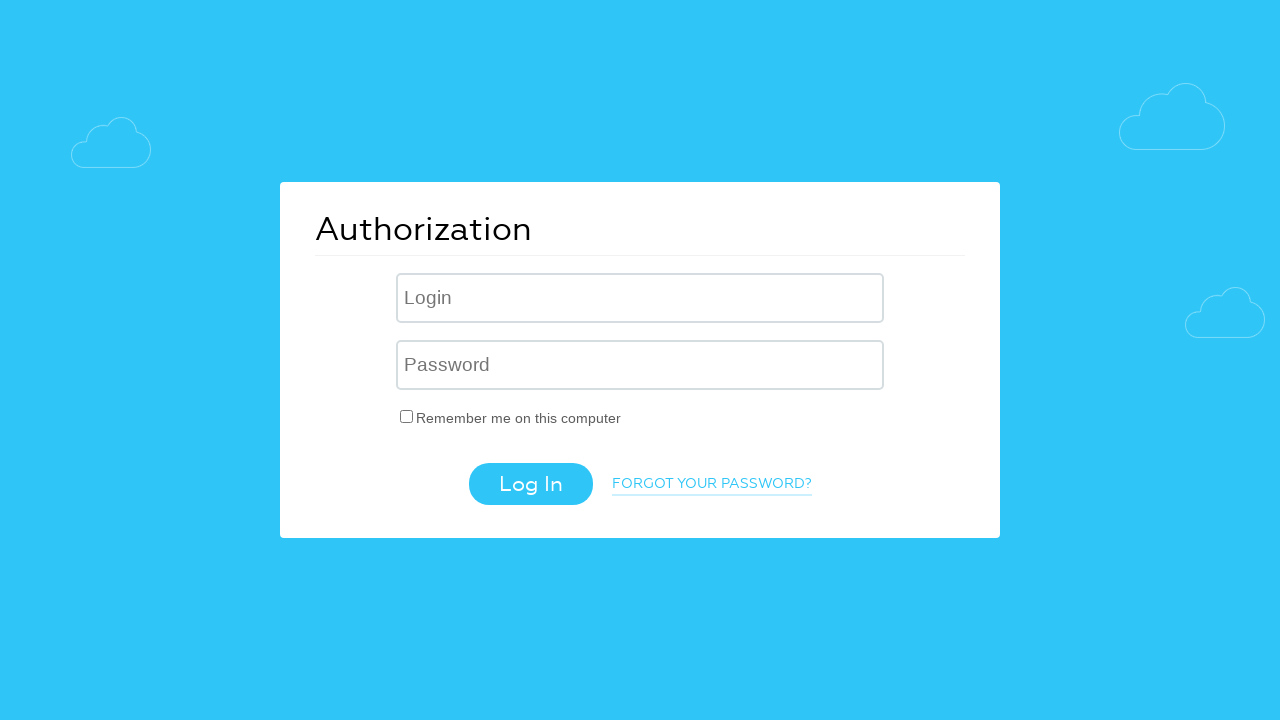

Verified Log In button has correct text value: 'Log In'
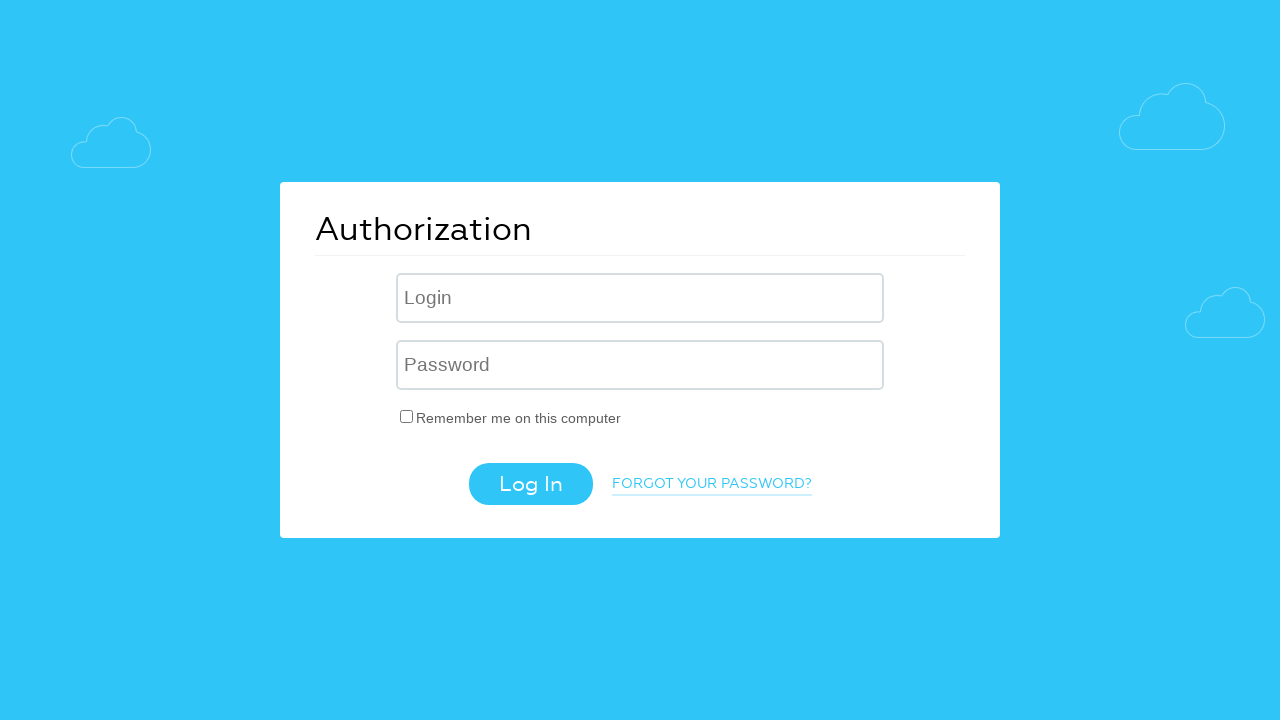

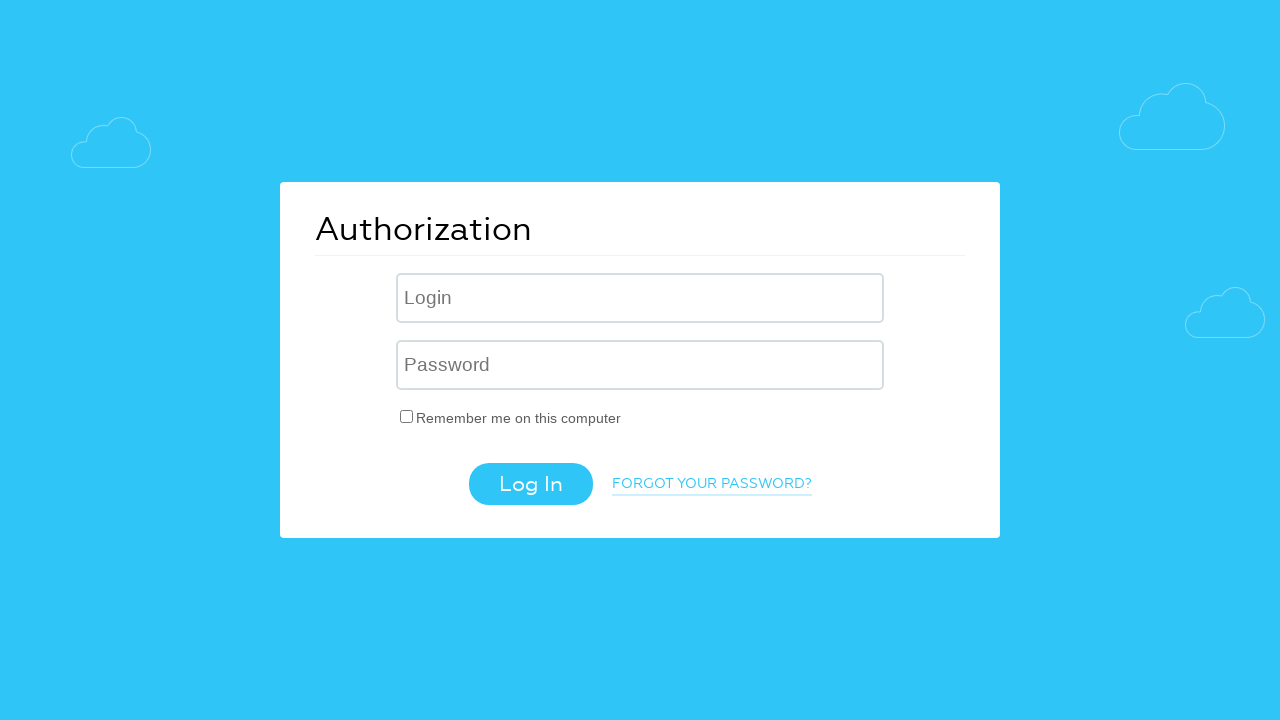